Tests the search functionality on Python.org by entering a search query, submitting the form, and verifying search results are displayed

Starting URL: https://www.python.org

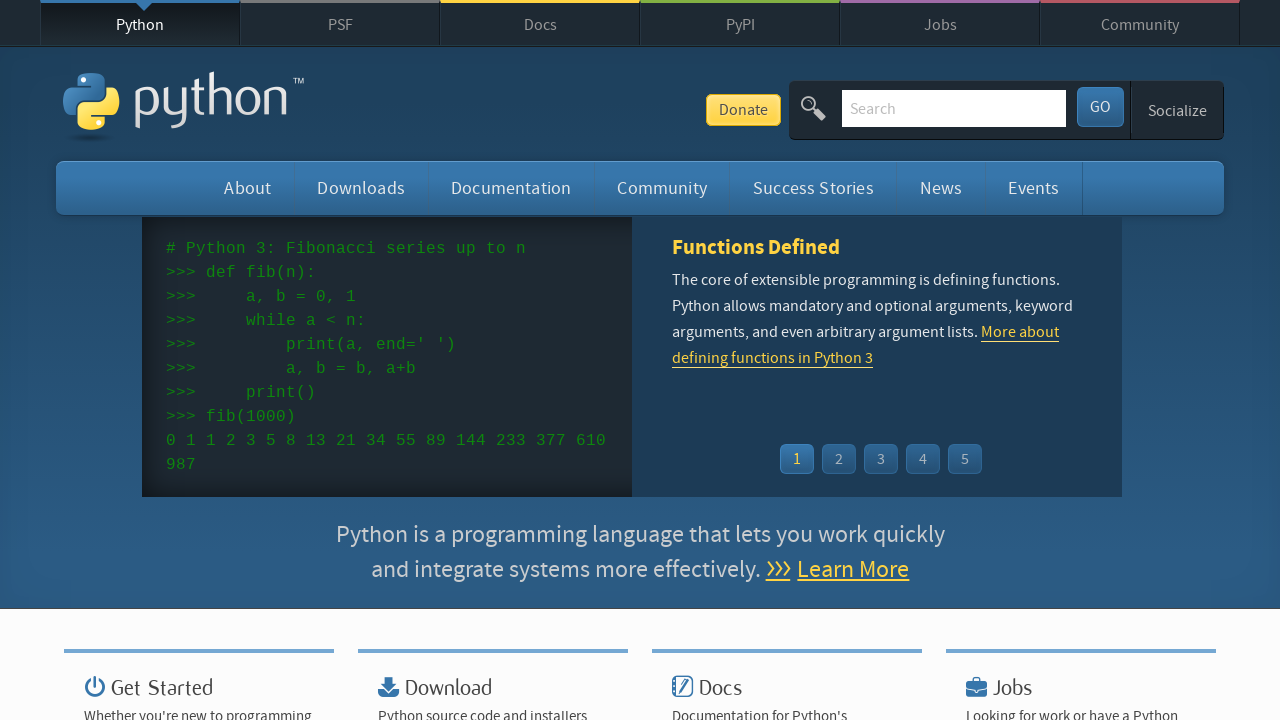

Cleared the search input field on #id-search-field
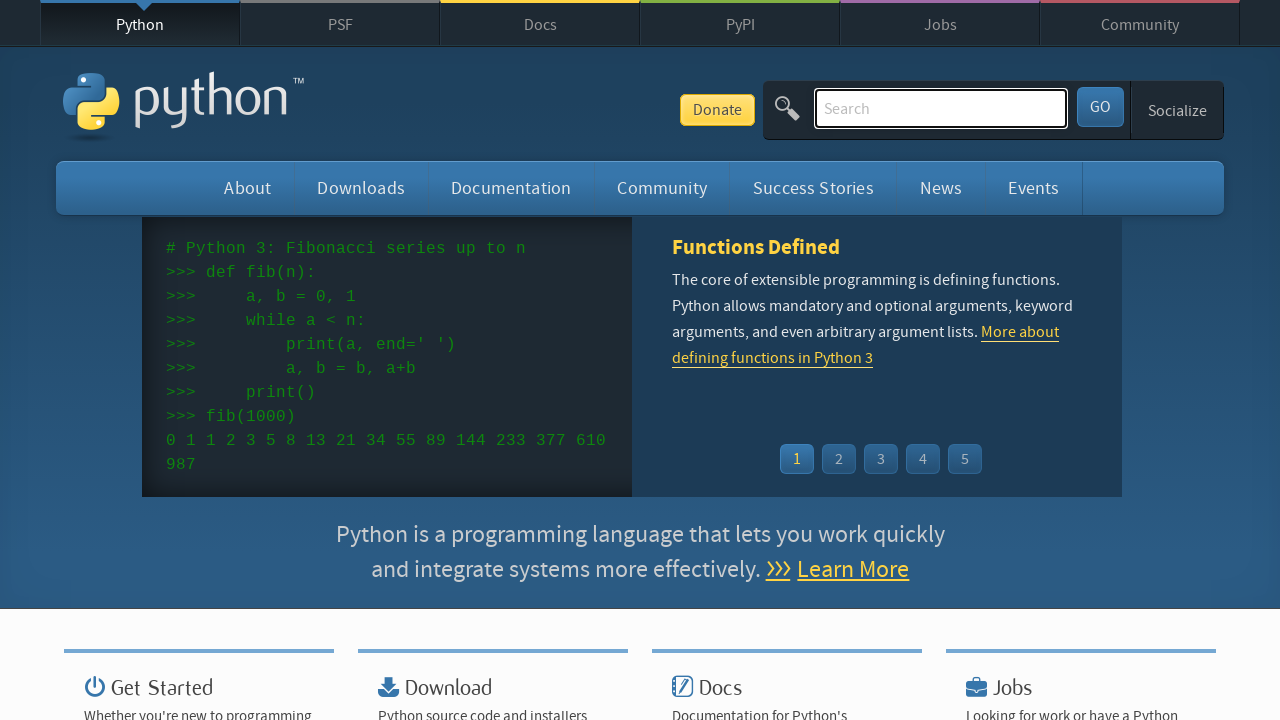

Filled search field with 'getting started in Python' on #id-search-field
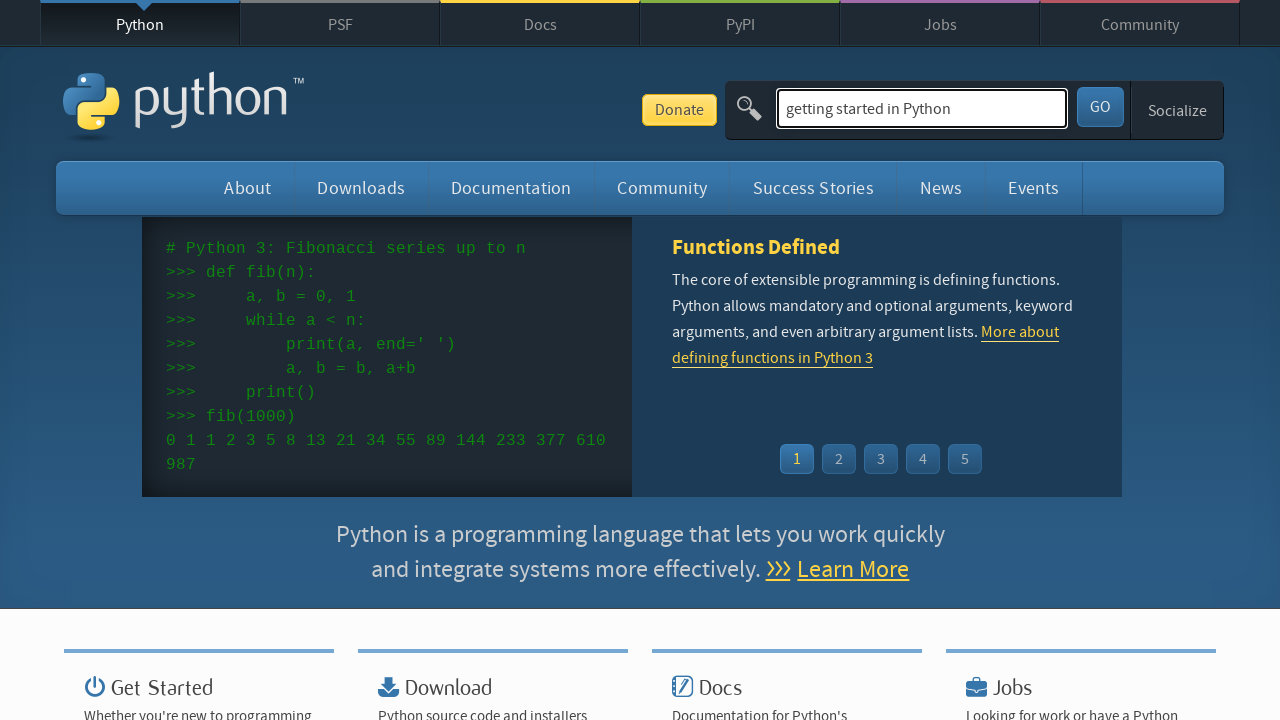

Clicked the search submit button at (1100, 107) on #submit
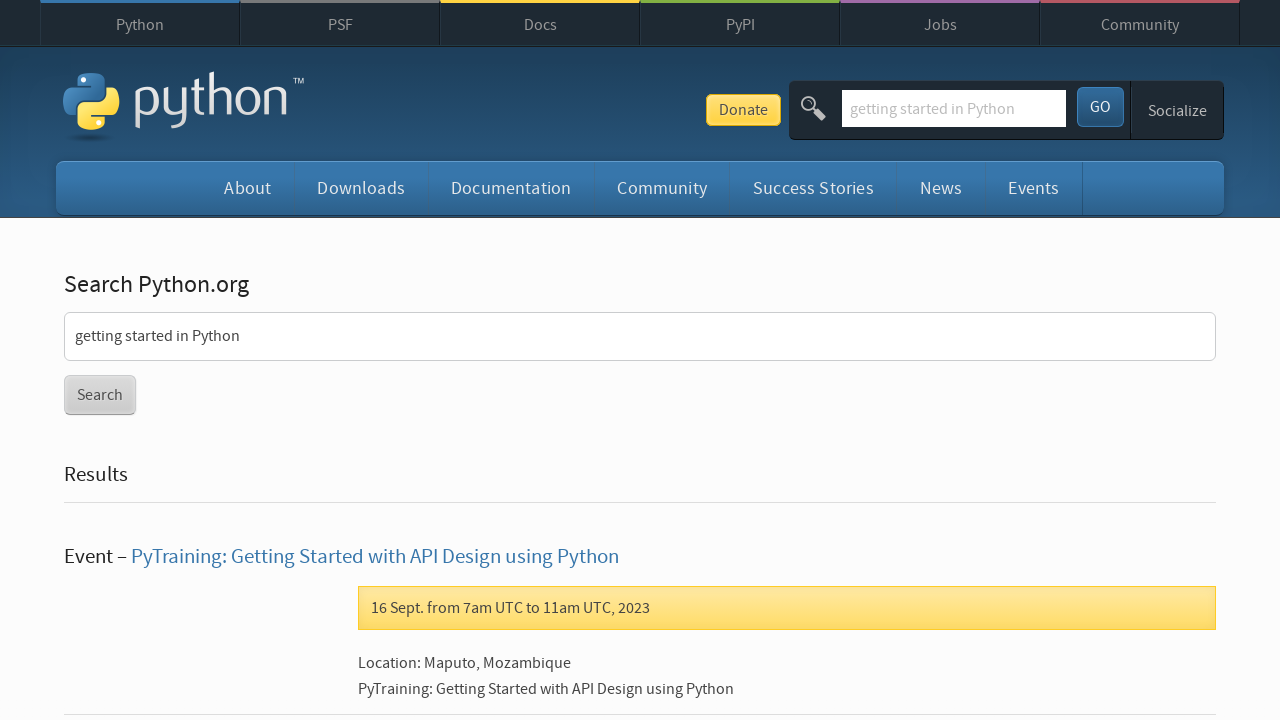

Waited for search results page to load
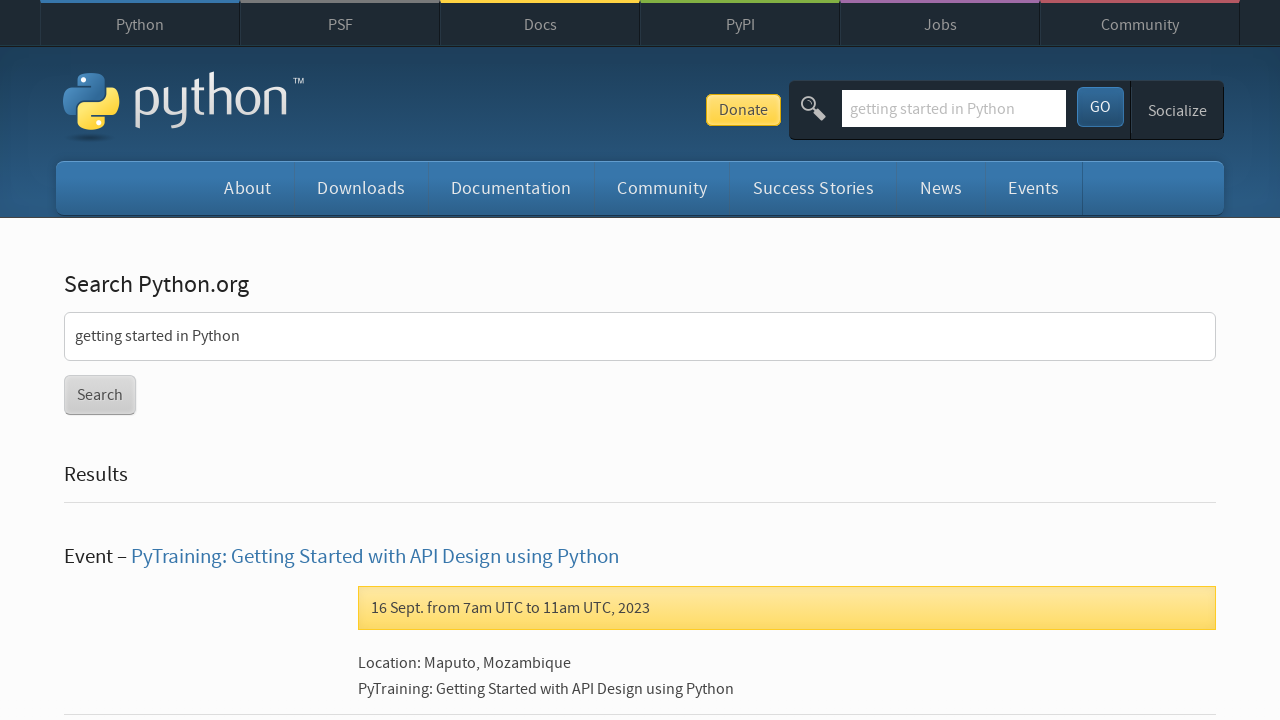

Verified 'search' is present in the page URL
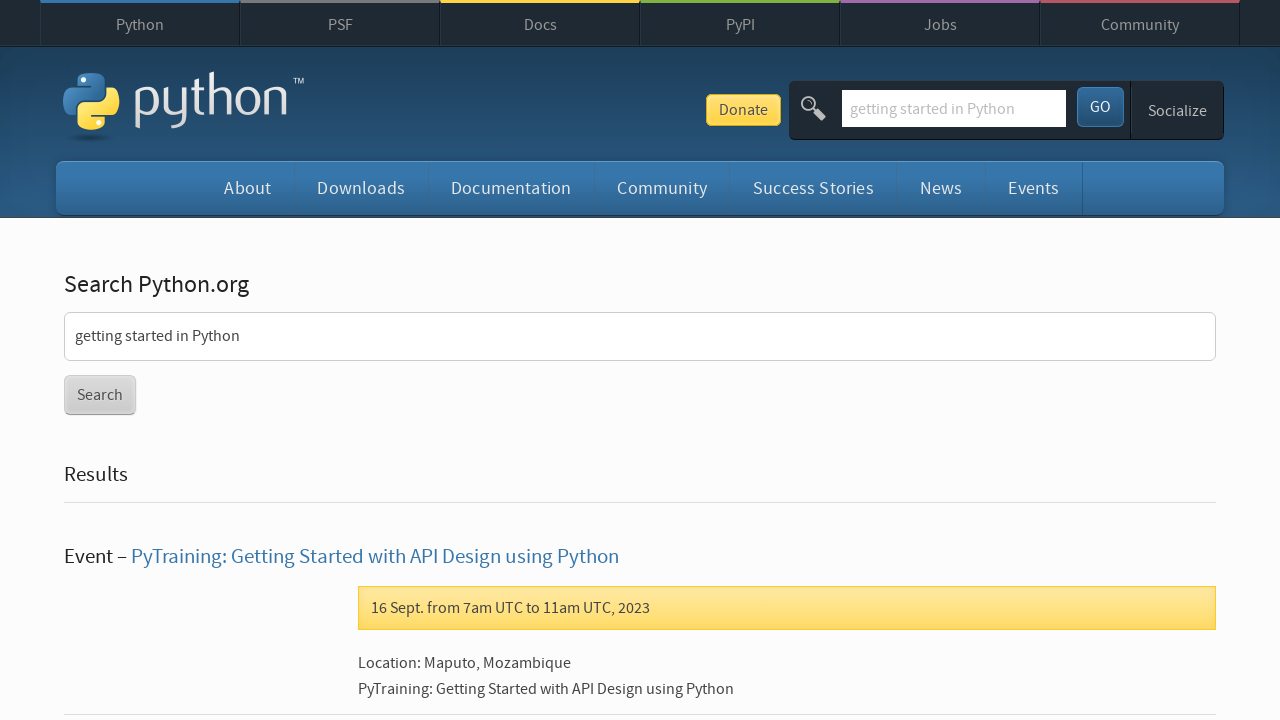

Waited for first search result to load
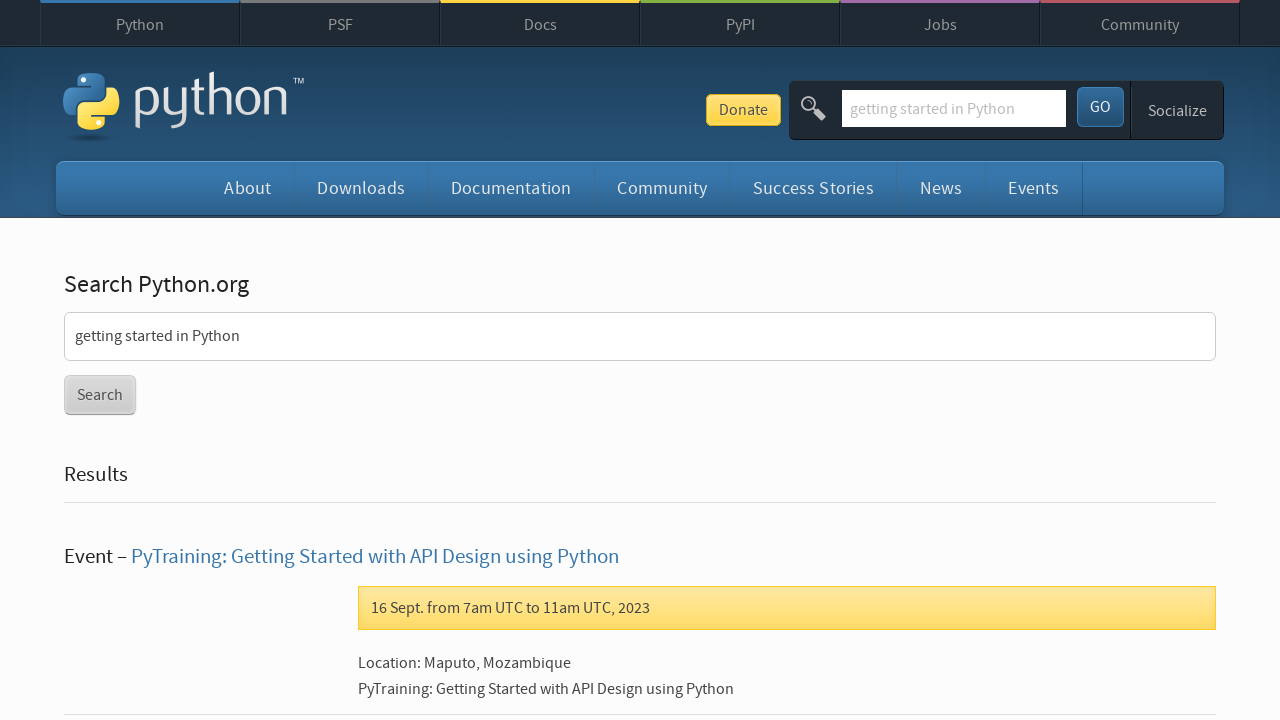

Verified search results are displayed (count > 0)
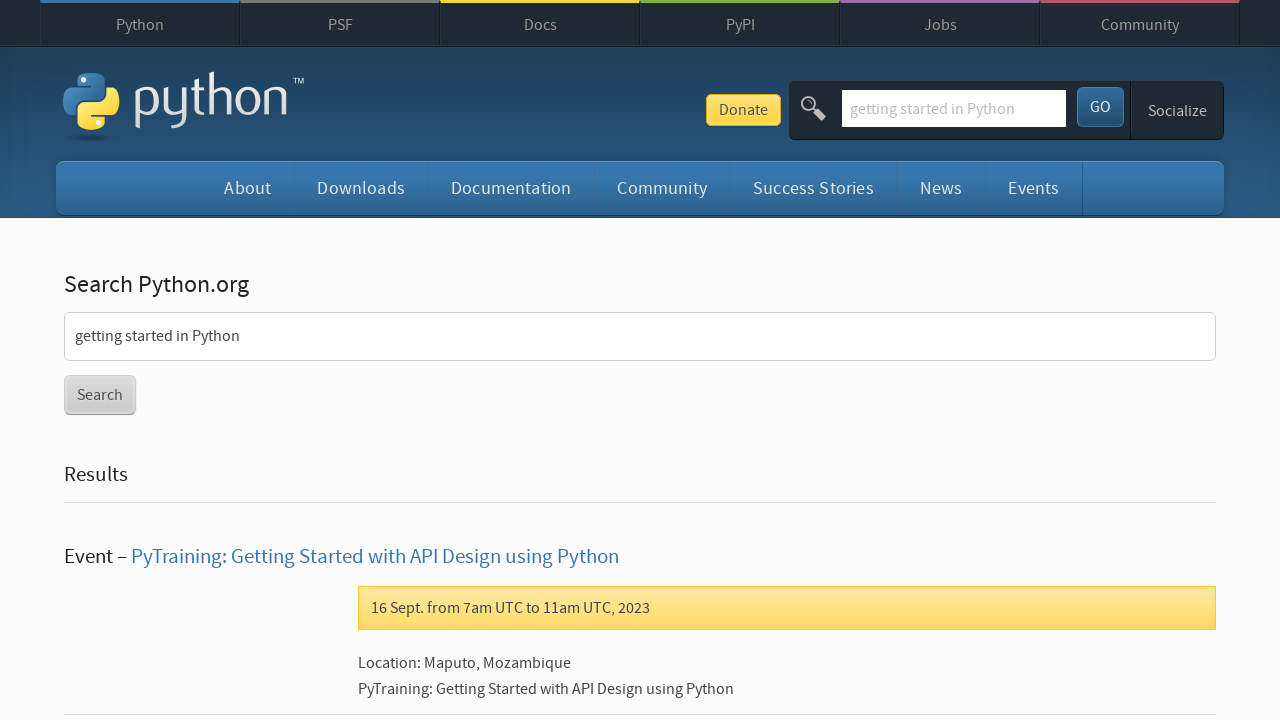

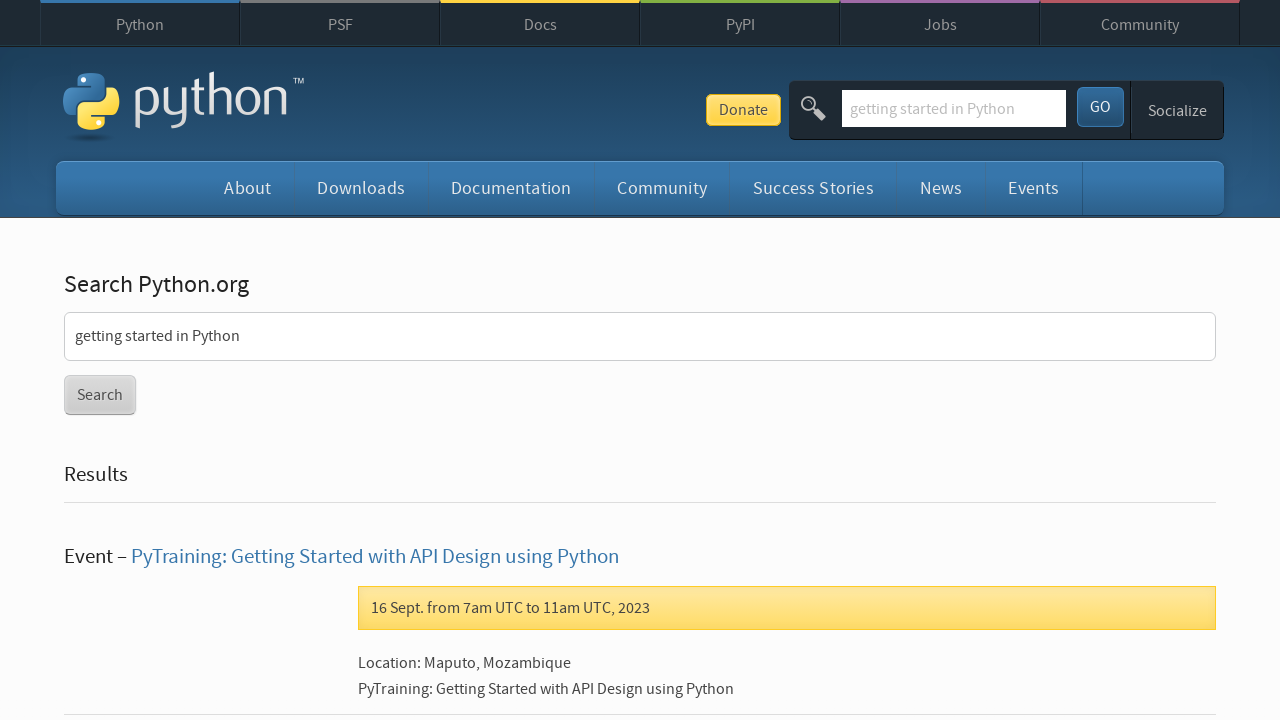